Tests prompt alert handling by clicking a button that triggers a prompt dialog, entering custom text, accepting it, and verifying the result

Starting URL: https://training-support.net/webelements/alerts

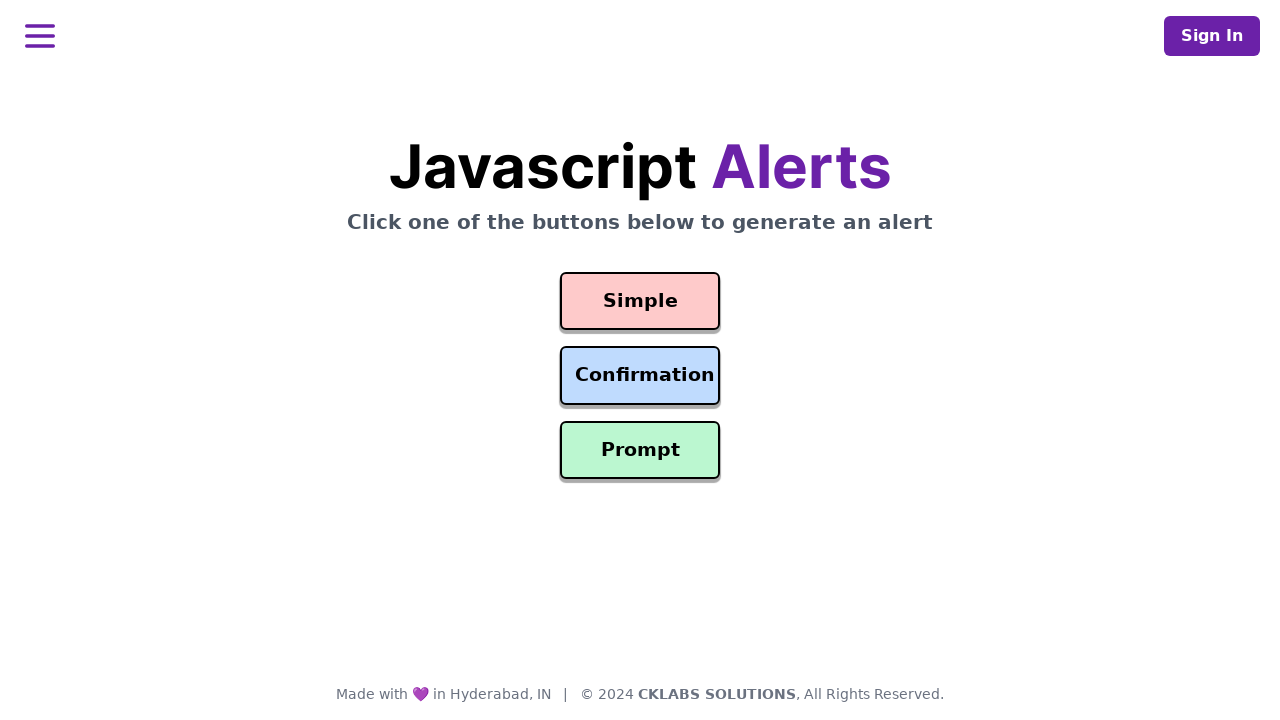

Set up dialog handler for prompt alert
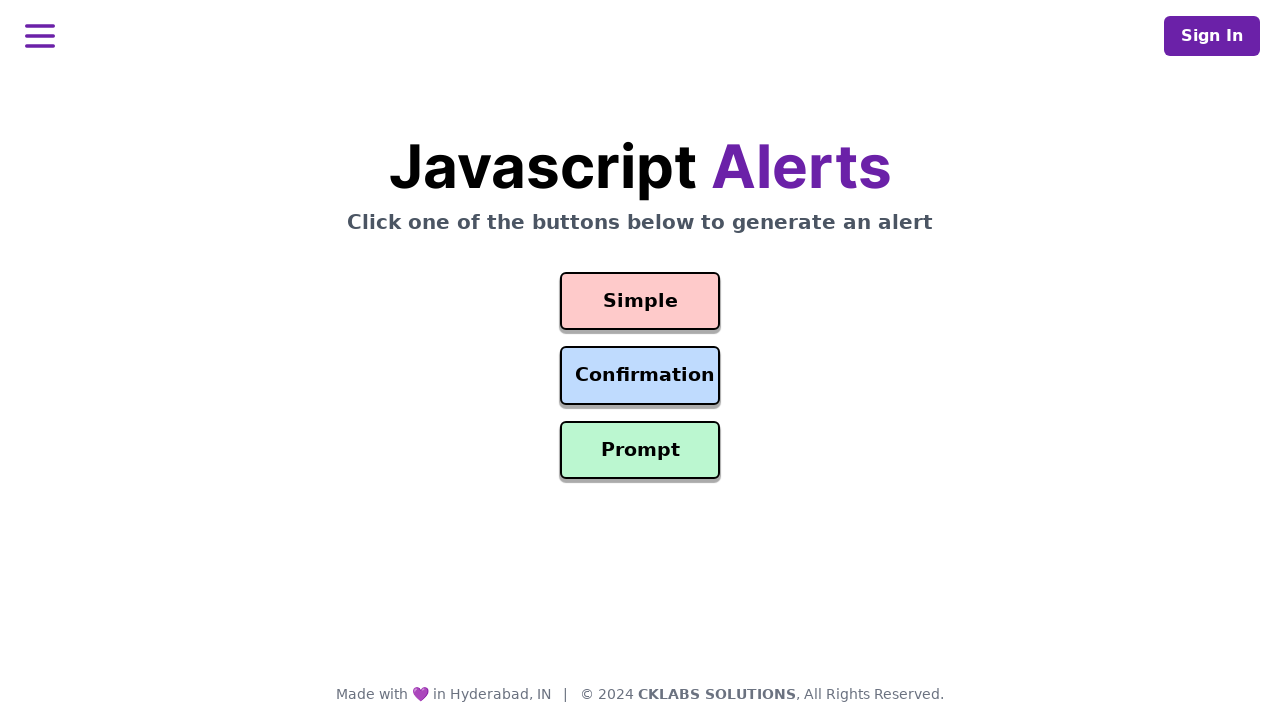

Clicked the Prompt Alert button at (640, 450) on #prompt
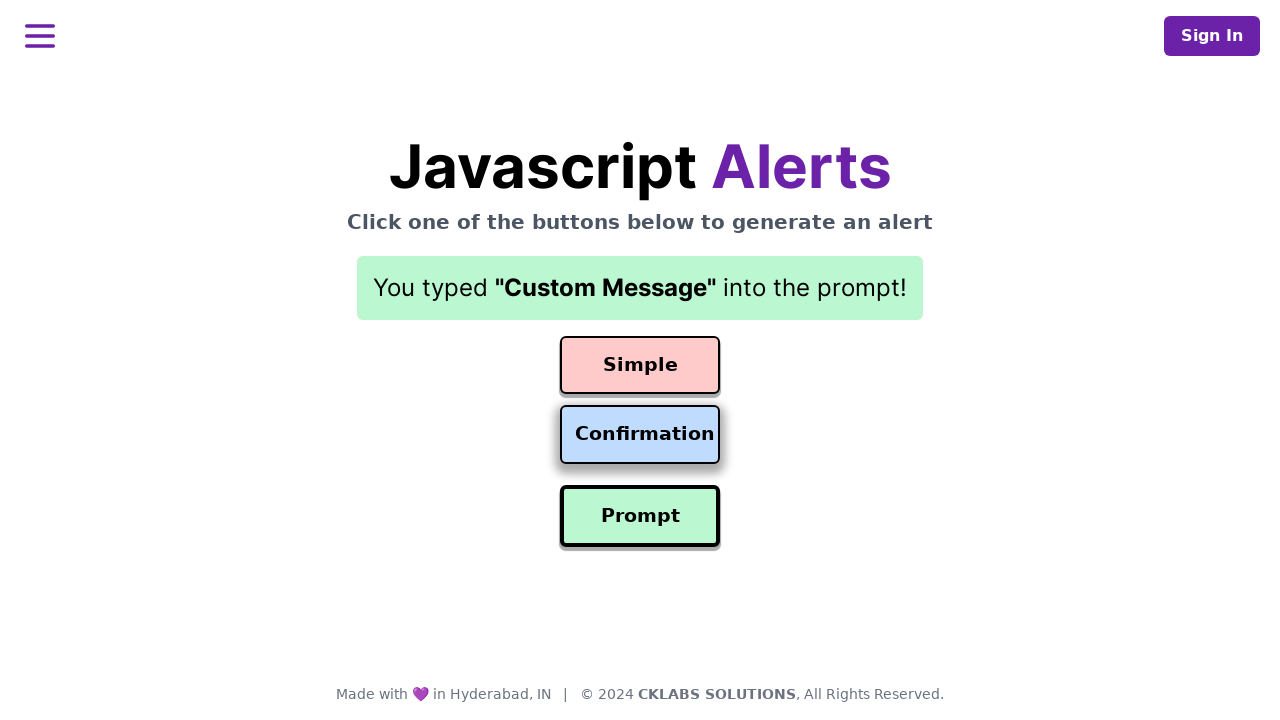

Result element loaded after prompt dialog
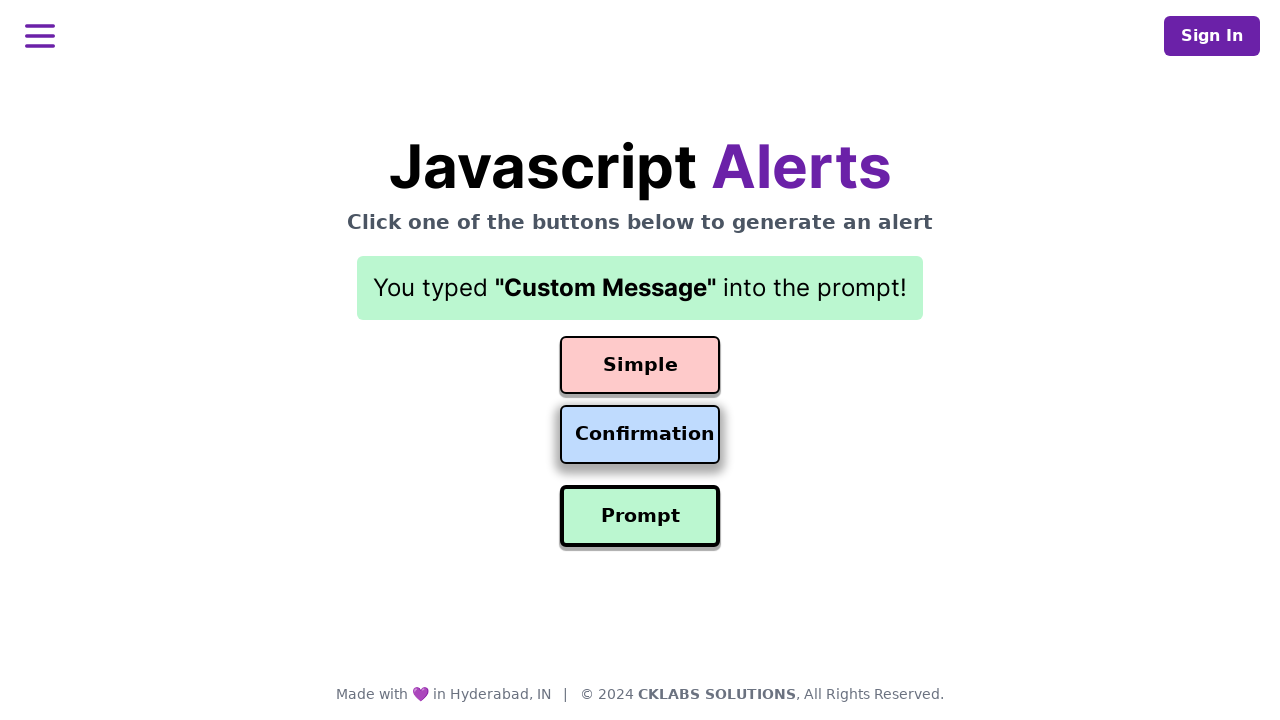

Retrieved result text: You typed "Custom Message" into the prompt!
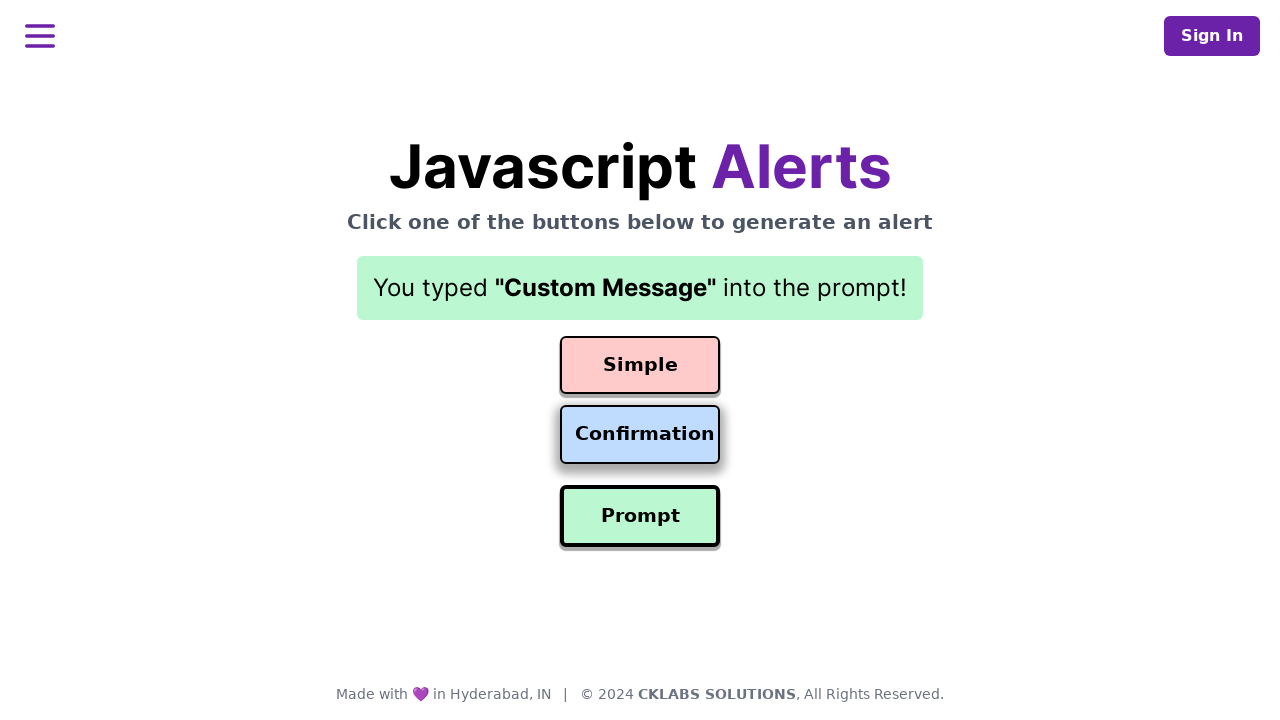

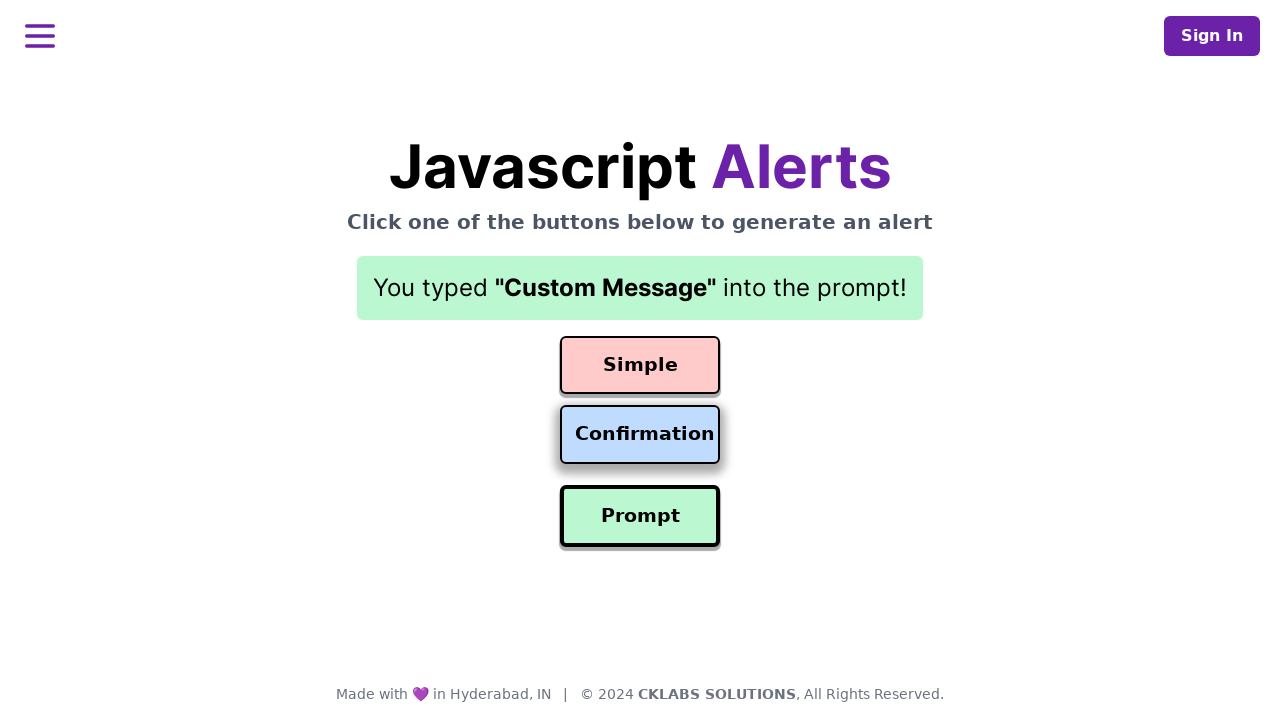